Tests form with multiple field entries using a data map approach

Starting URL: https://uljanovs.github.io/site/examples/age

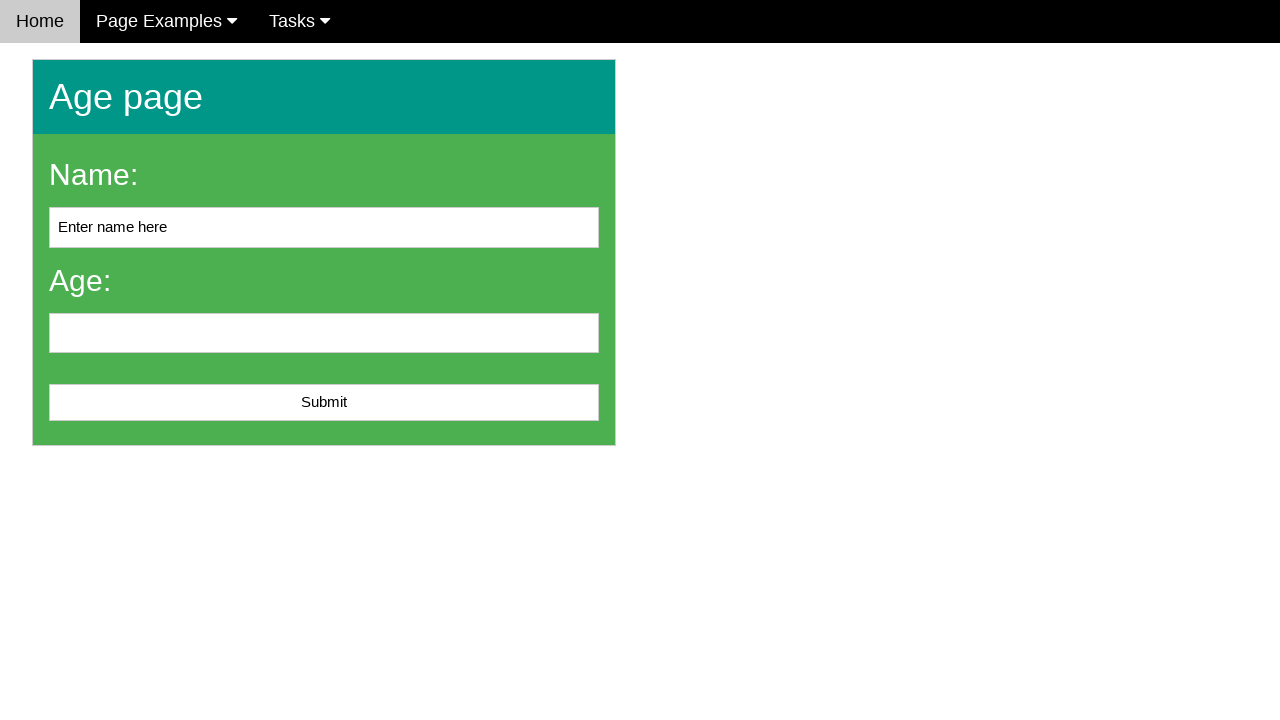

Cleared field 'name' on #name
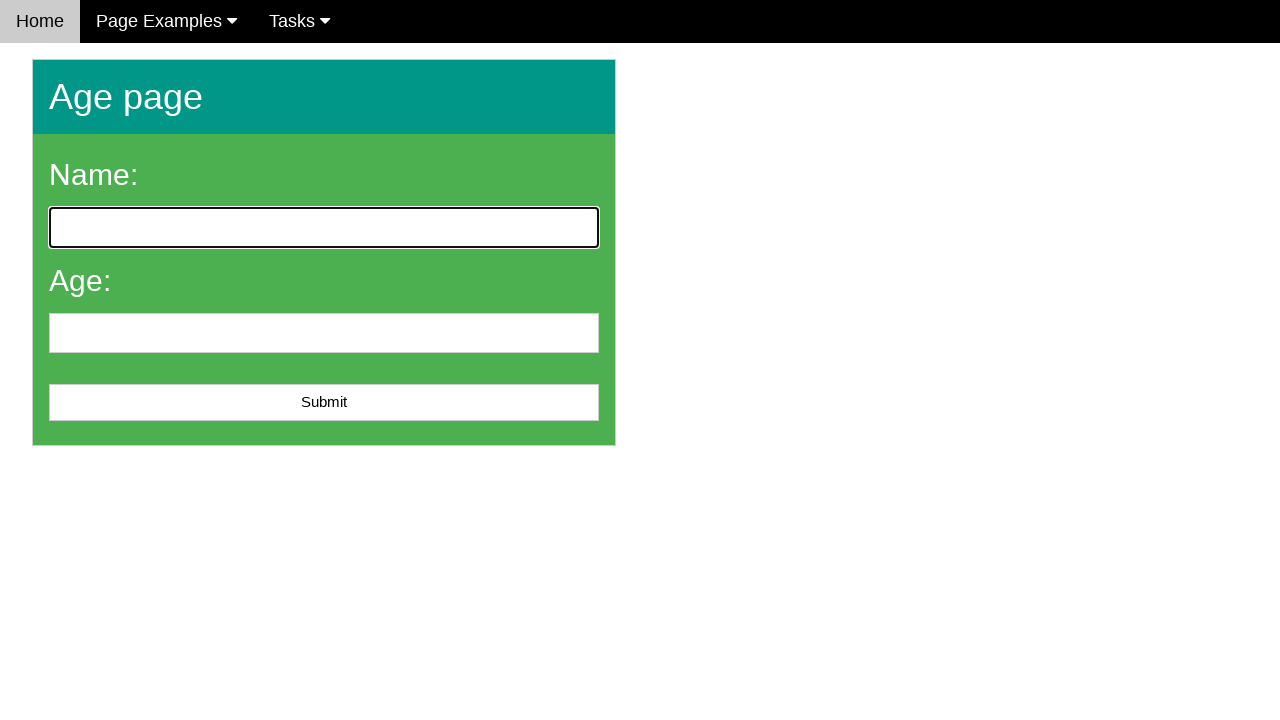

Filled field 'name' with 'John Doe' on #name
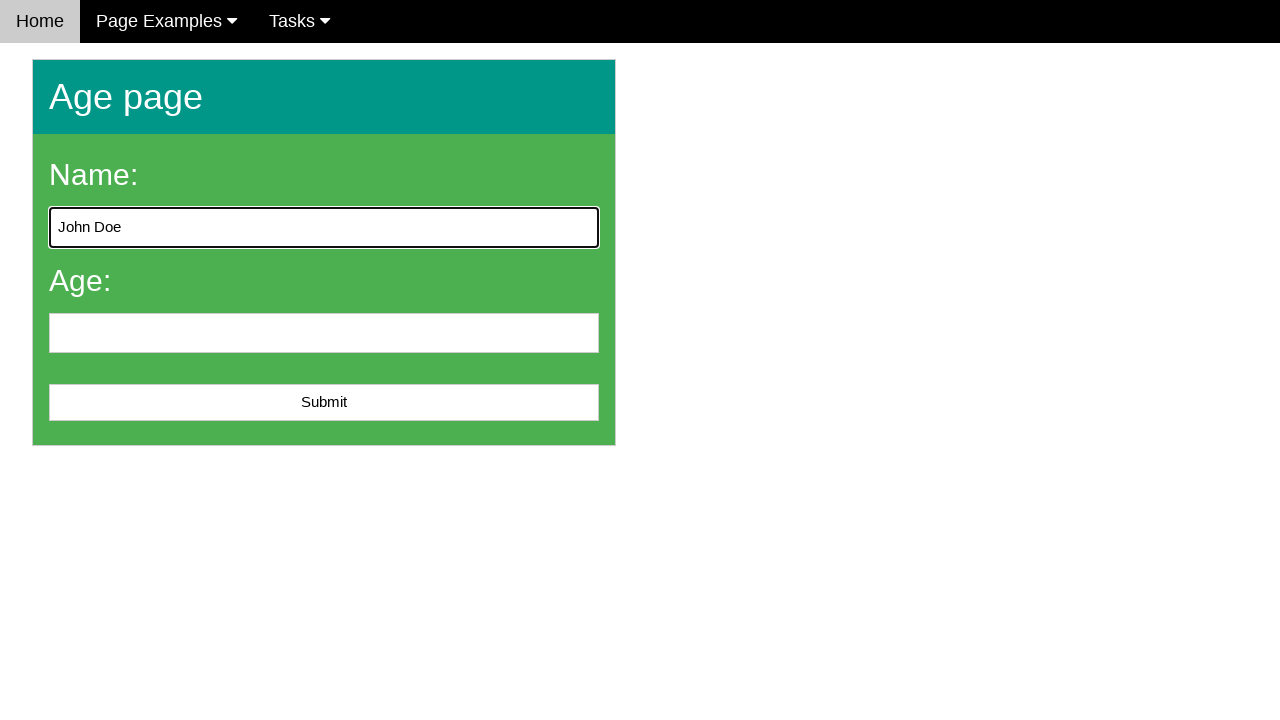

Cleared field 'age' on #age
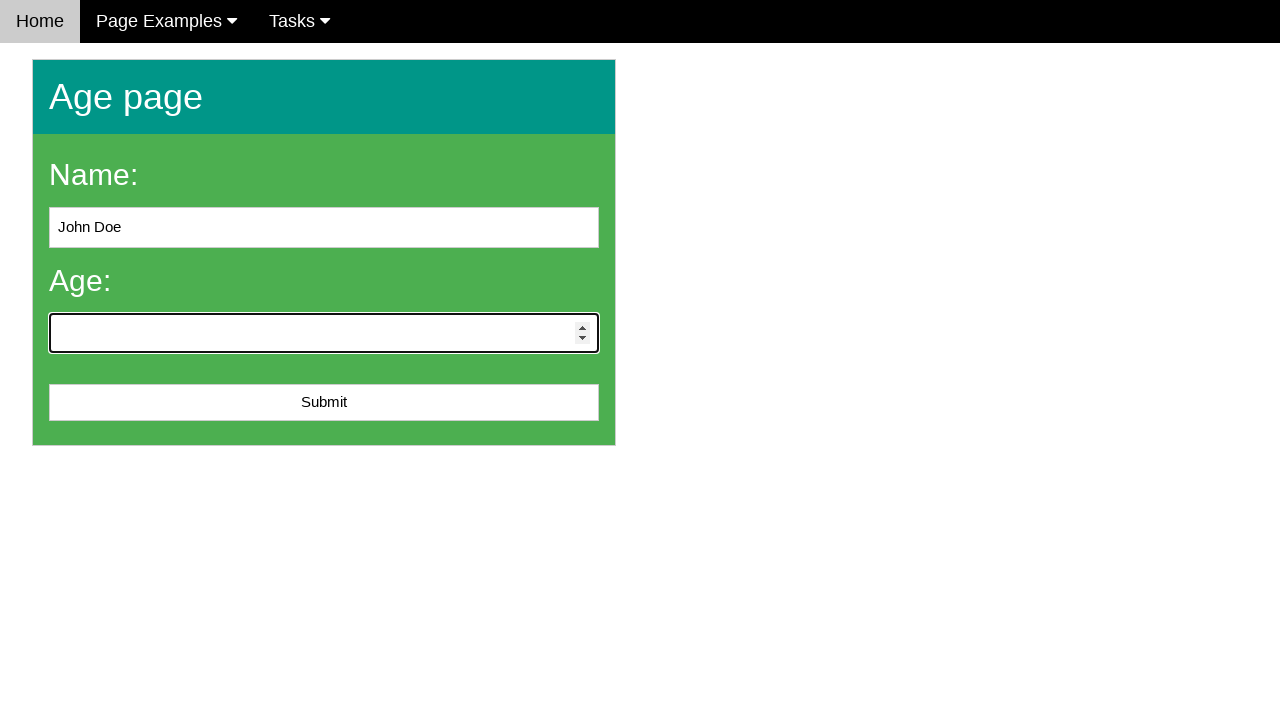

Filled field 'age' with '30' on #age
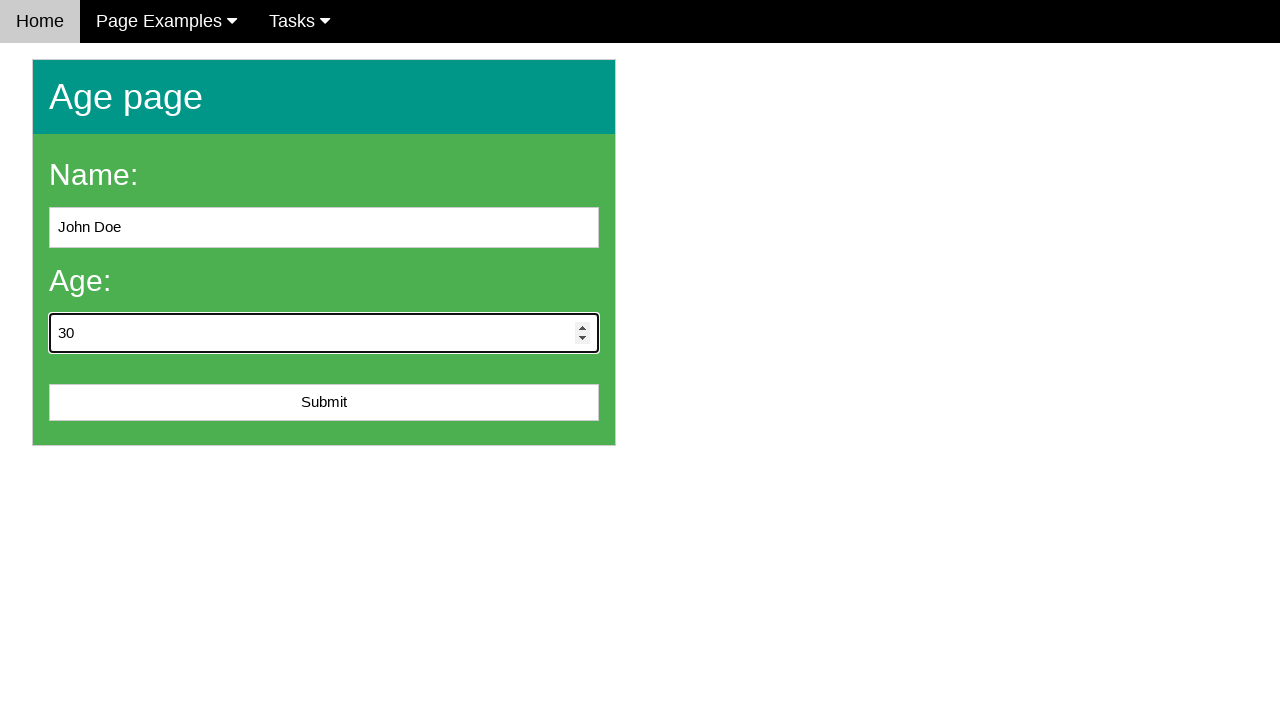

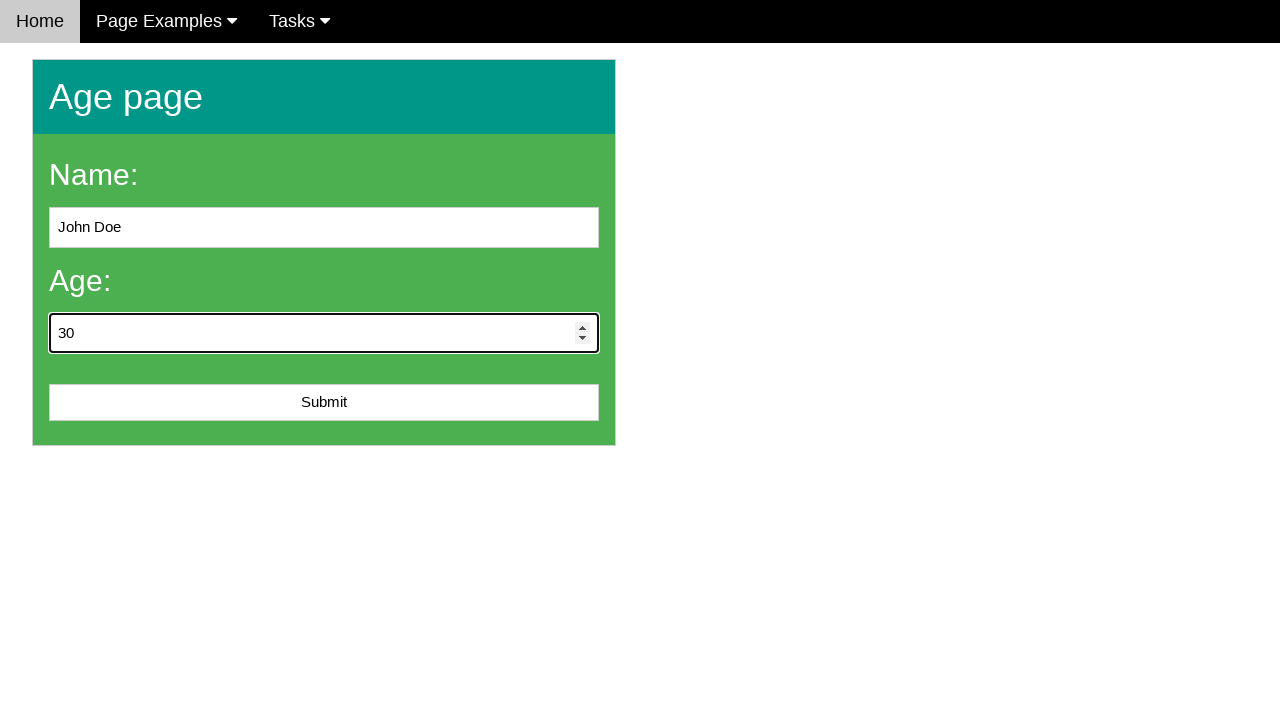